Clicks checkout button and verifies checkout form page shows correct heading text

Starting URL: https://webshop-agil-testautomatiserare.netlify.app/

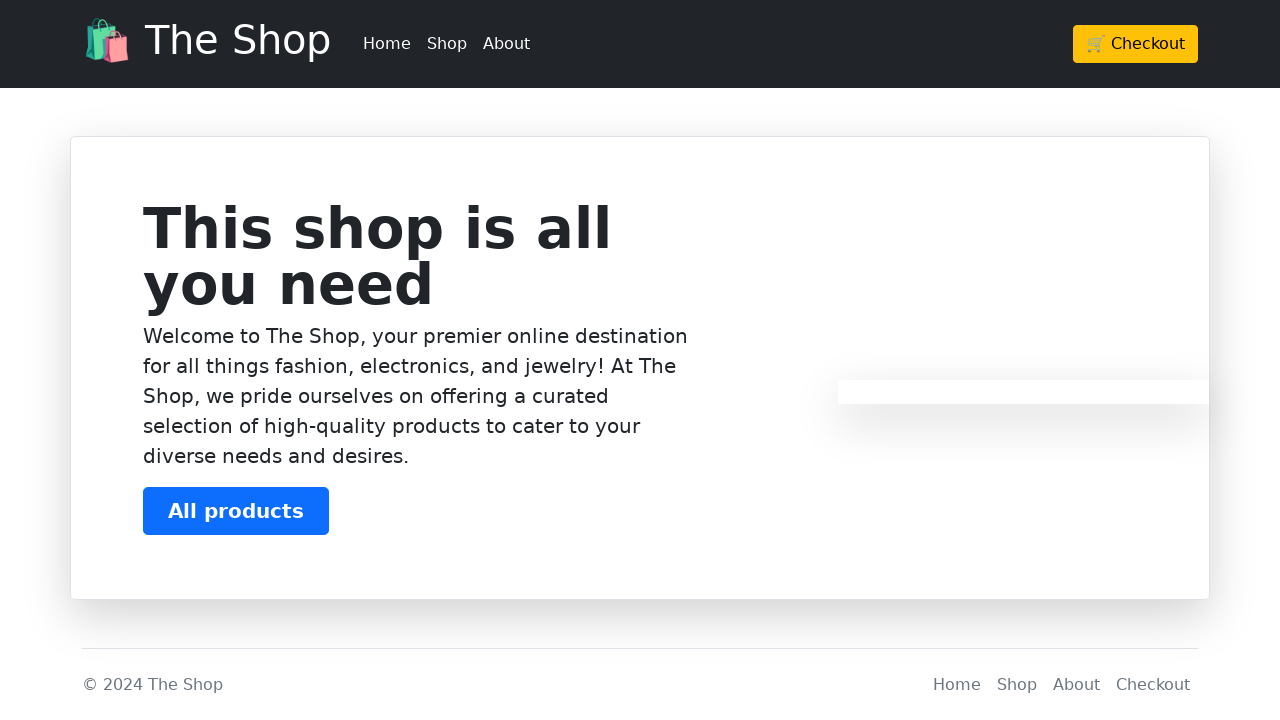

Clicked checkout button at (1136, 44) on .btn-warning
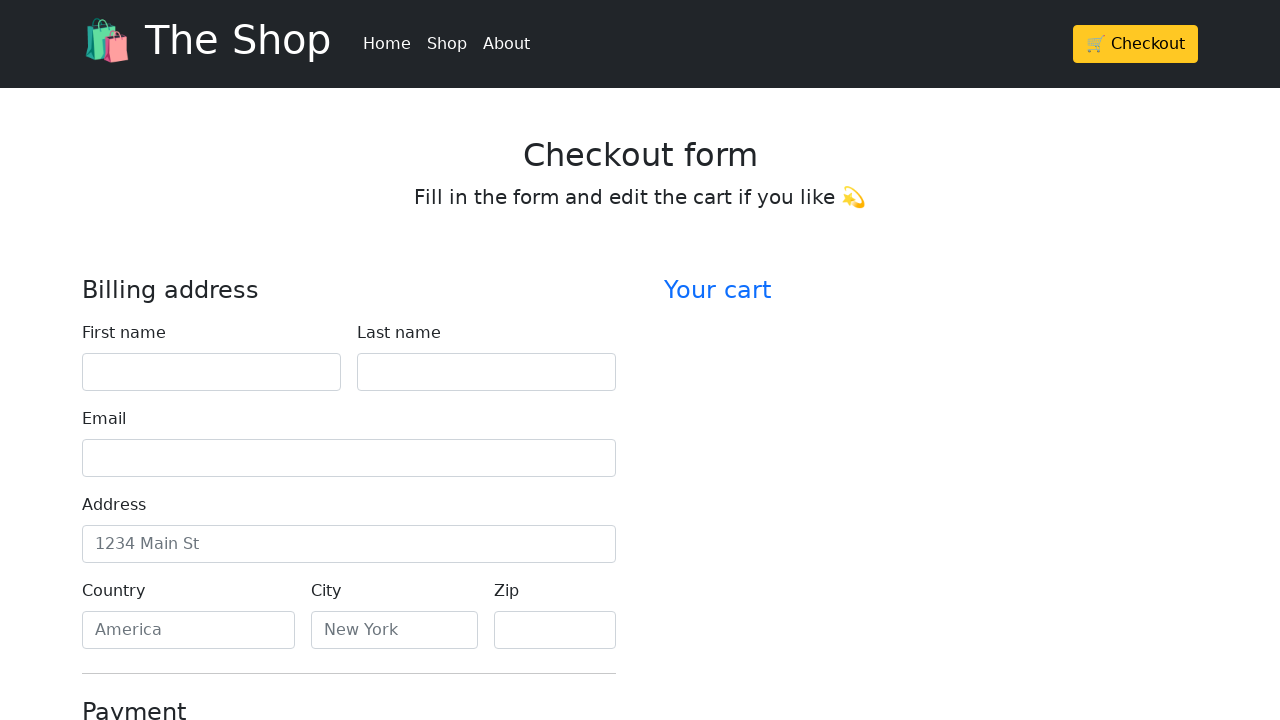

Located checkout form heading element
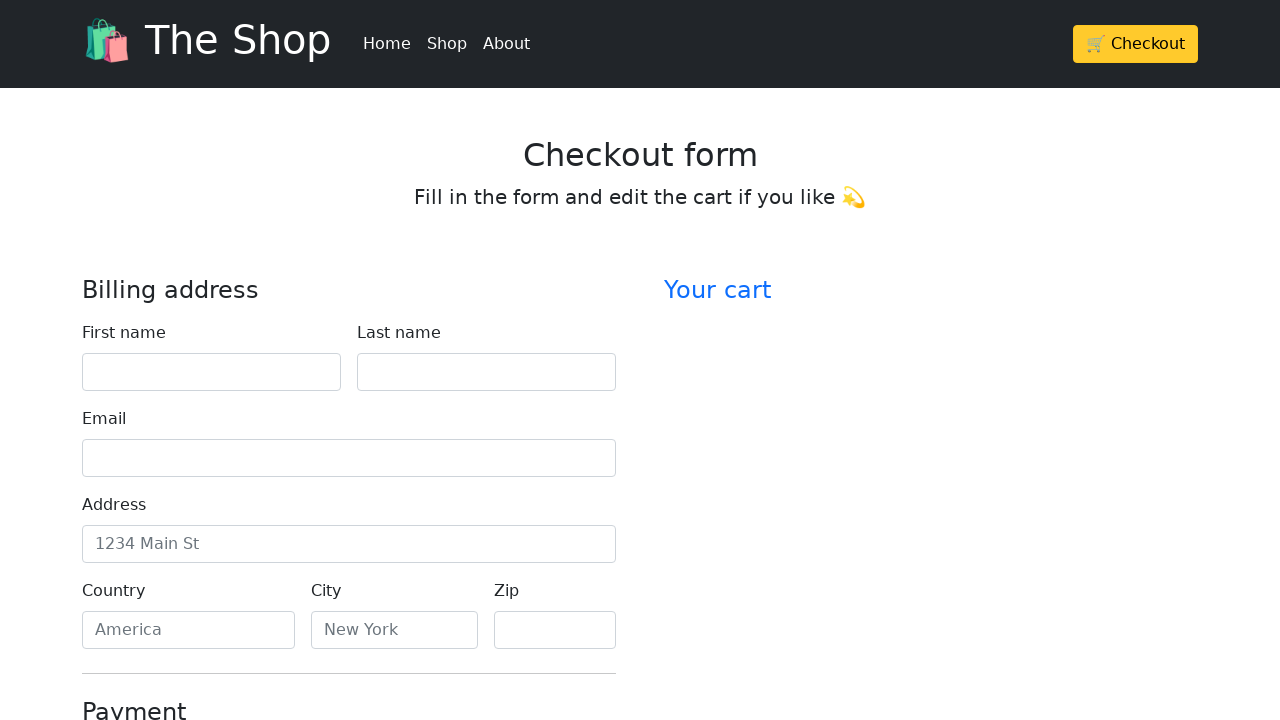

Verified checkout form heading text is 'Checkout form'
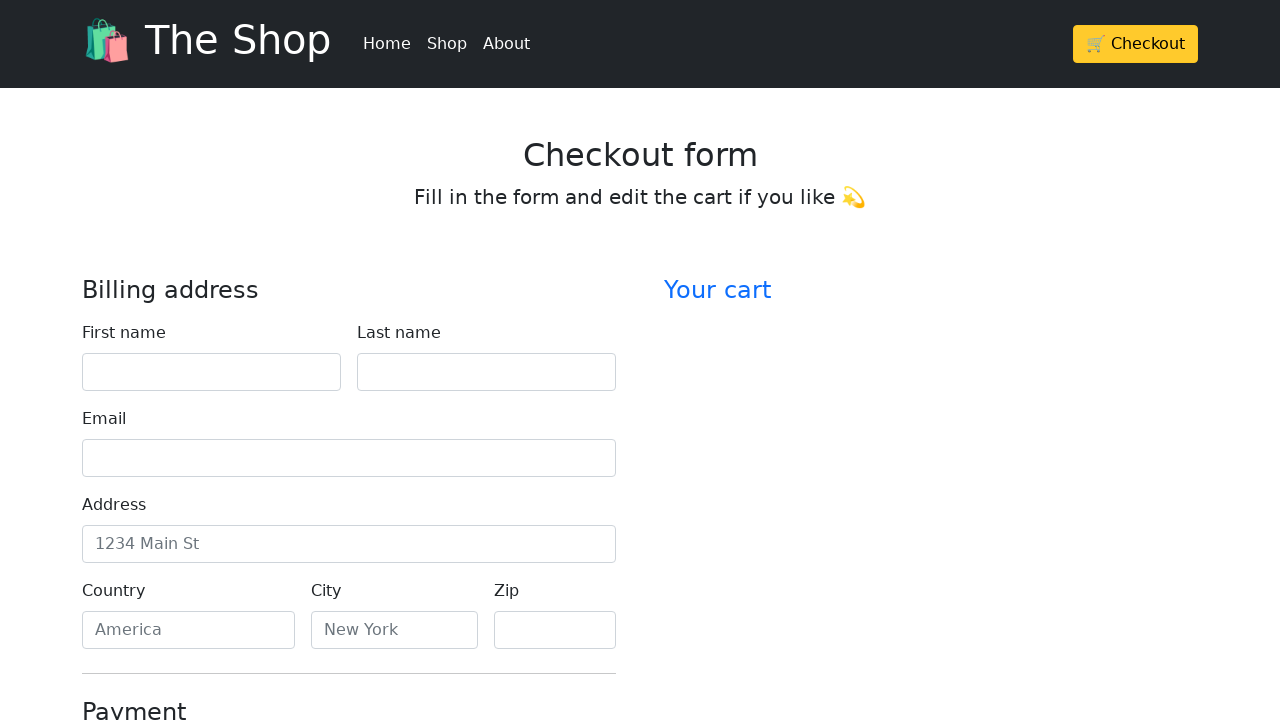

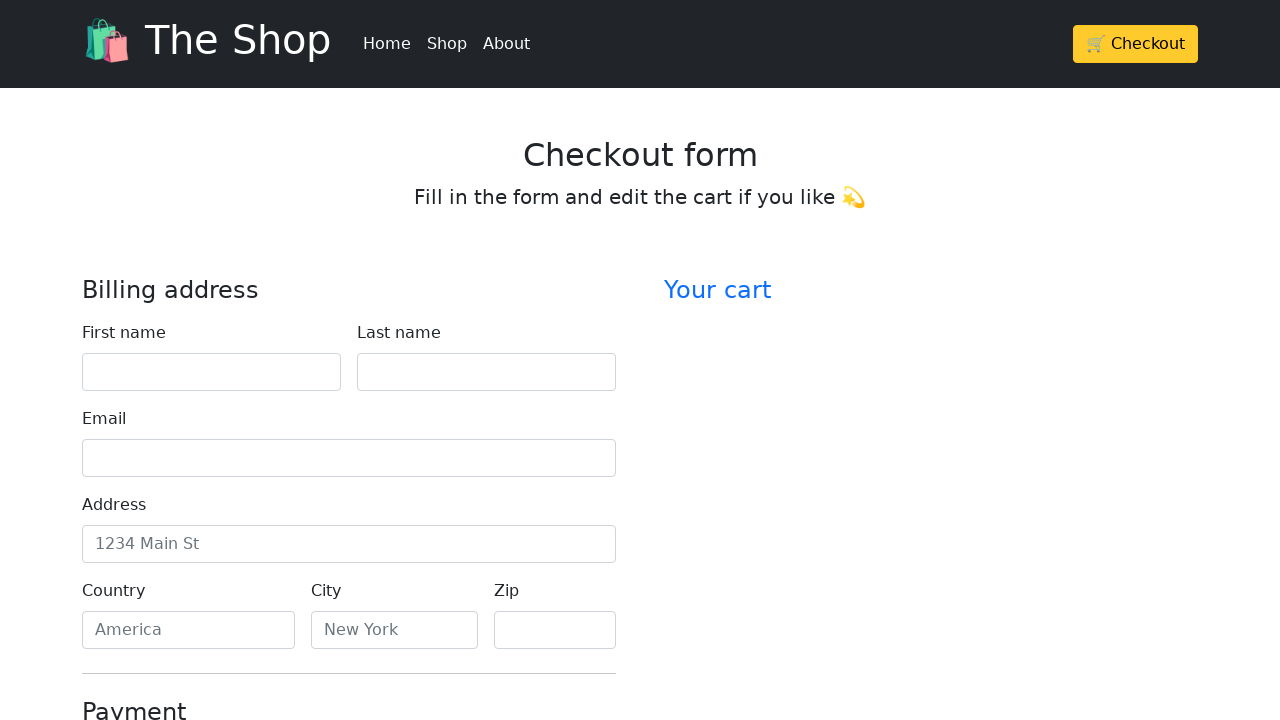